Tests JavaScript prompt dialog by clicking the prompt button, entering text, accepting it, and verifying the entered text appears in the result

Starting URL: https://the-internet.herokuapp.com/javascript_alerts

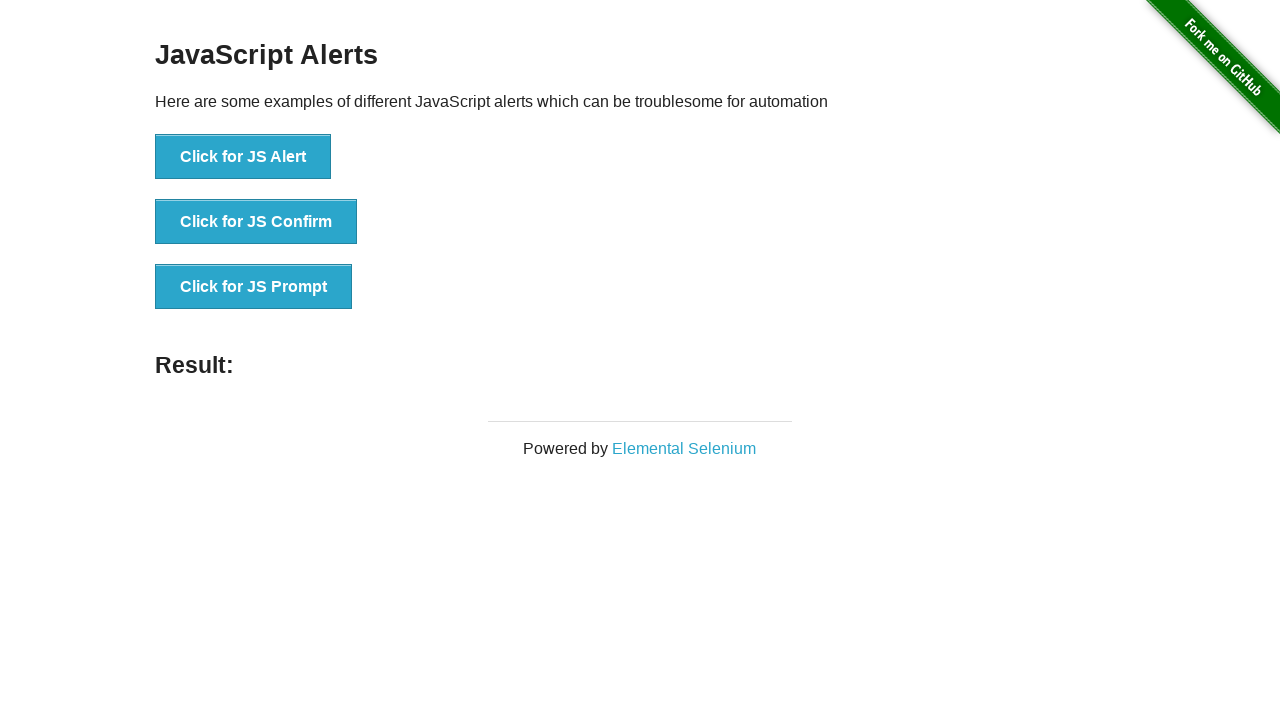

Set up dialog handler to accept prompt with text 'TestUser123'
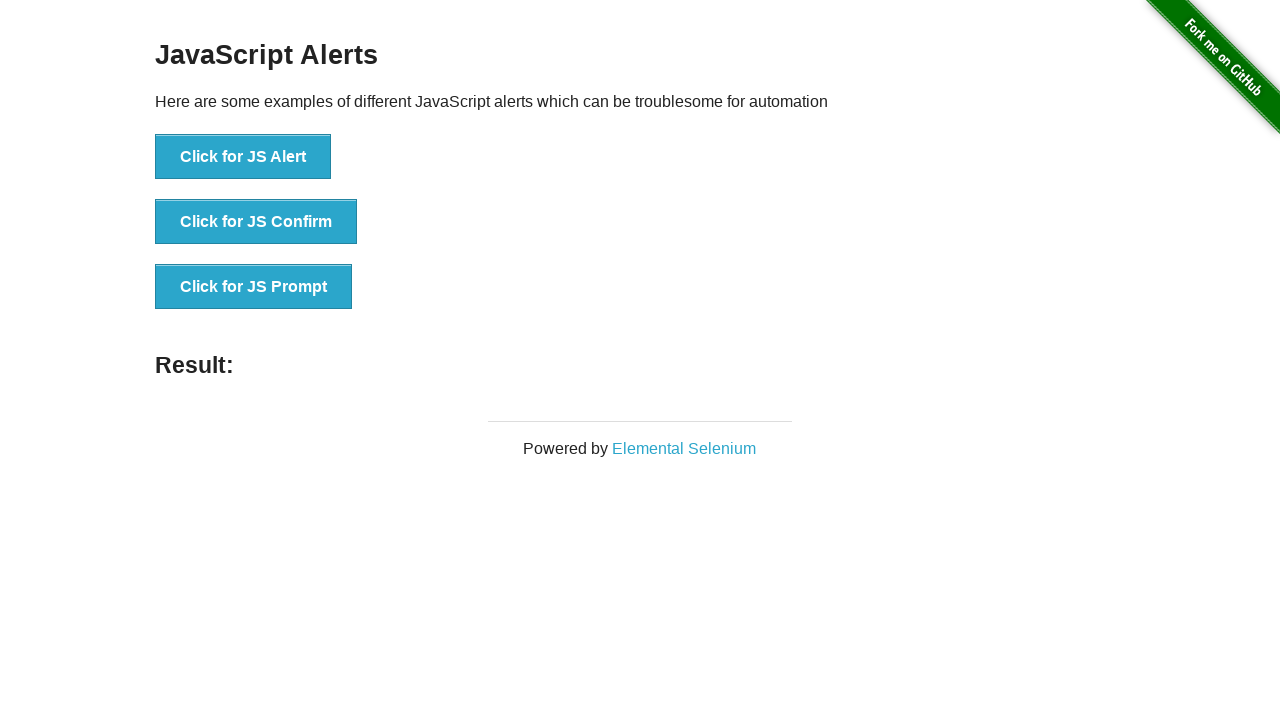

Clicked prompt button to trigger JavaScript prompt dialog at (254, 287) on button[onclick='jsPrompt()']
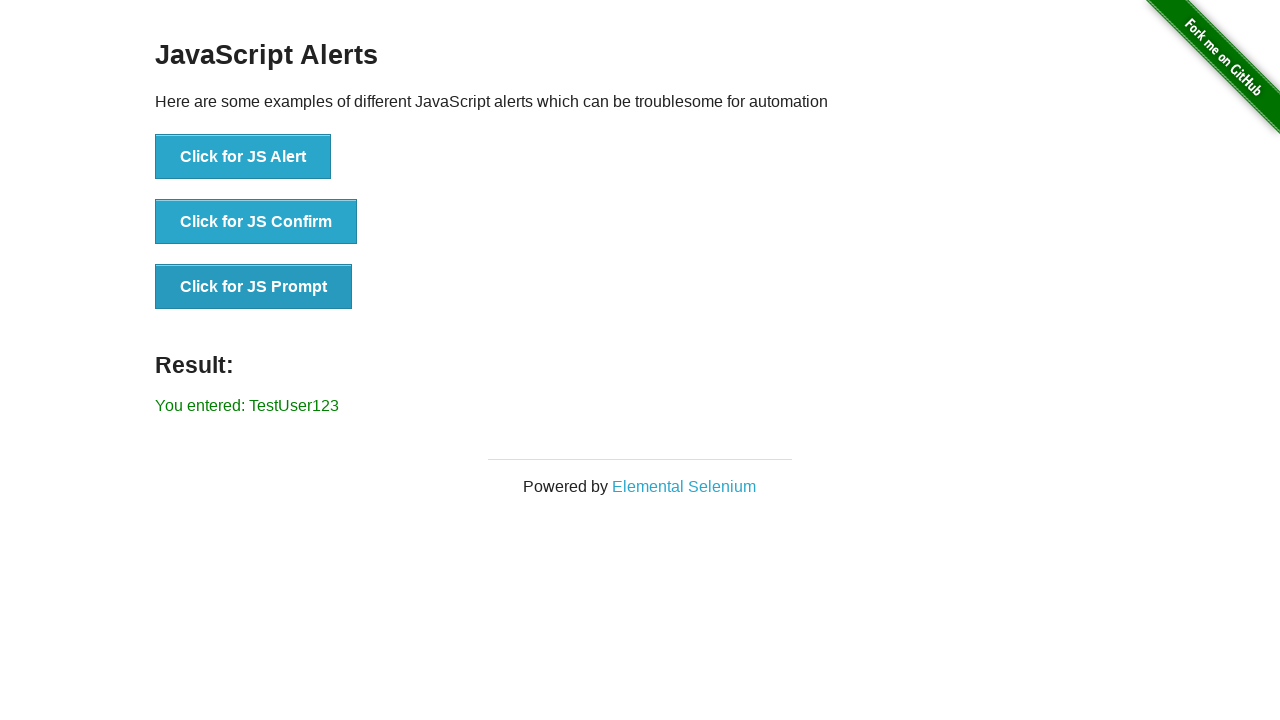

Retrieved result text from the result element
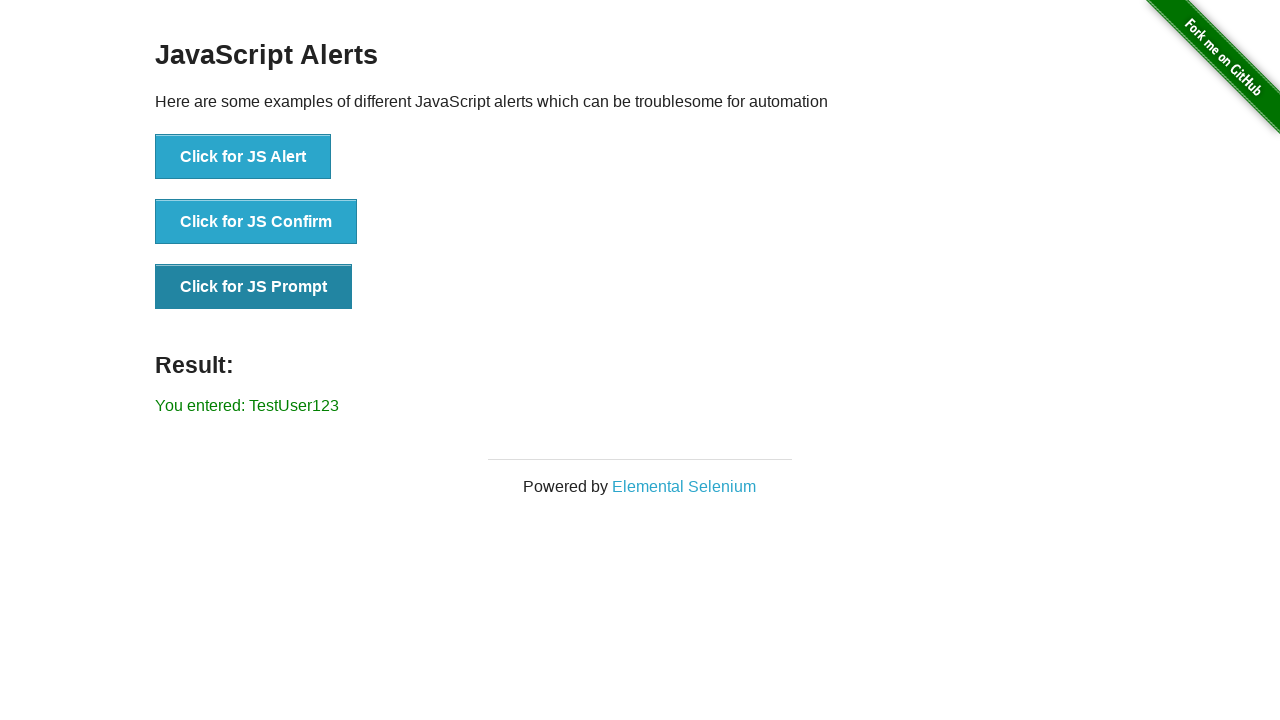

Verified that entered text 'TestUser123' appears in result
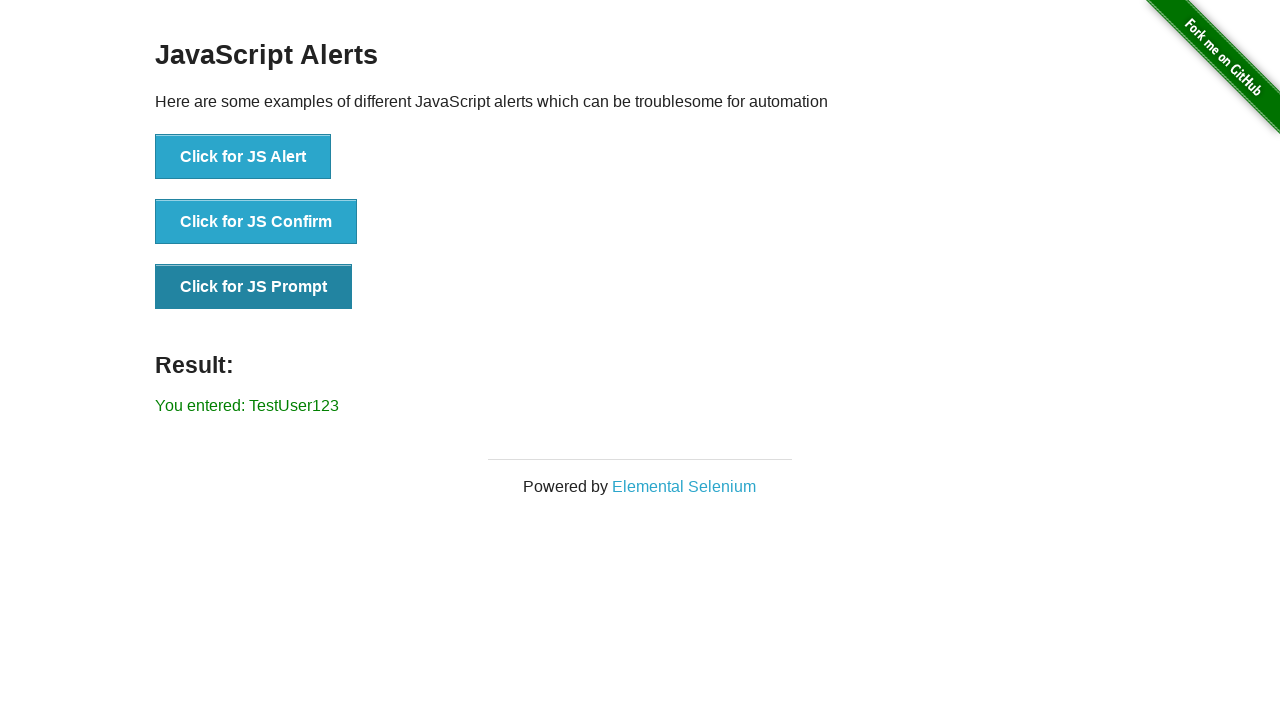

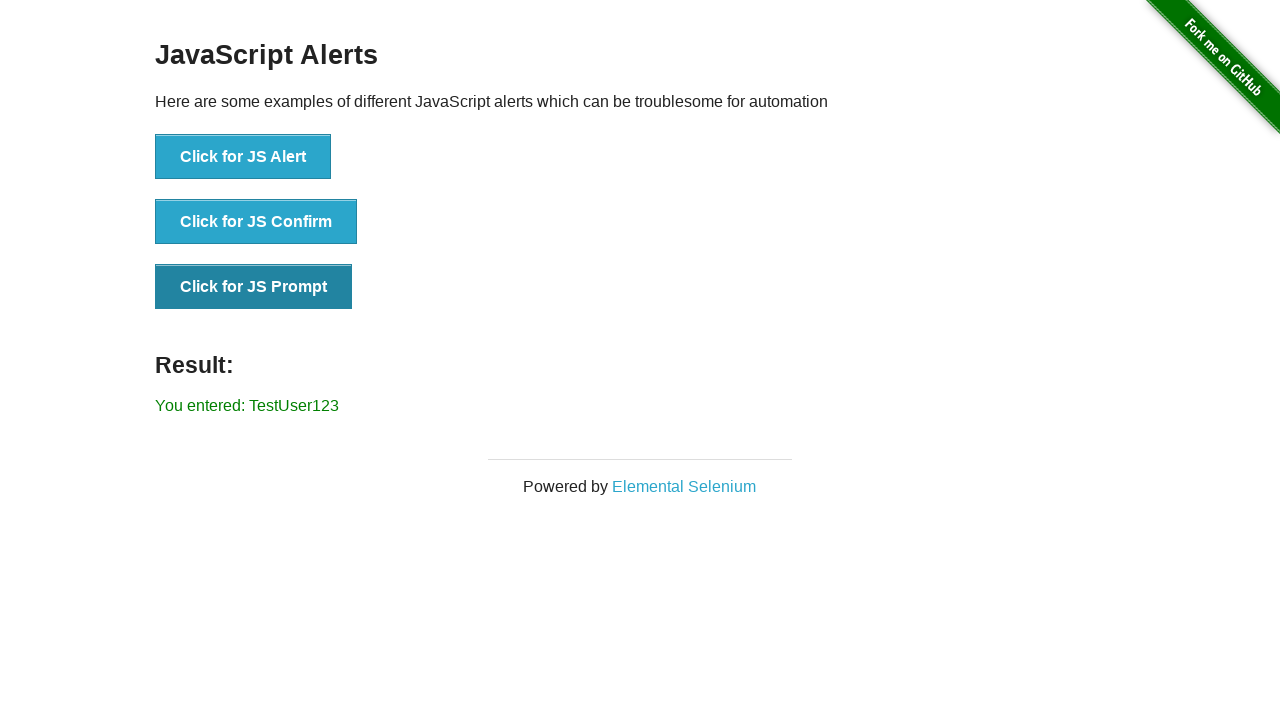